Tests a sign-up form by filling in first name, last name, and email fields, then submitting the form

Starting URL: https://secure-retreat-92358.herokuapp.com

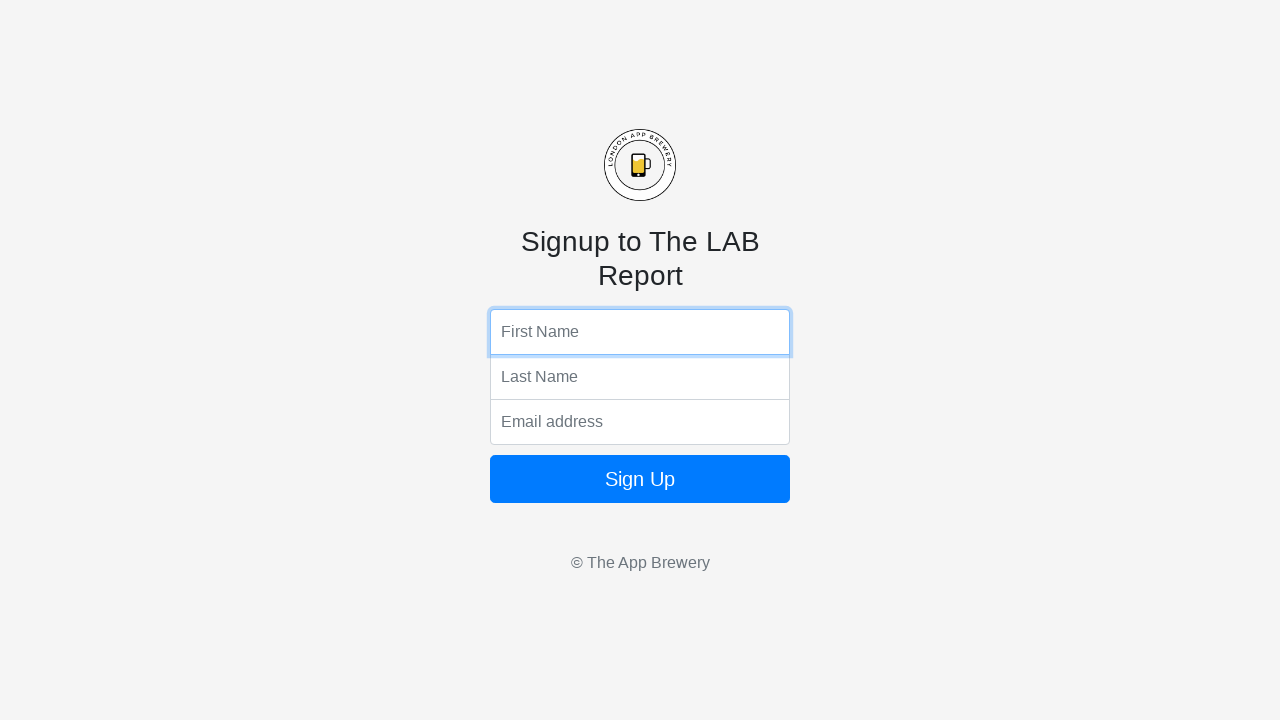

Filled first name field with 'John' on input:nth-of-type(1)
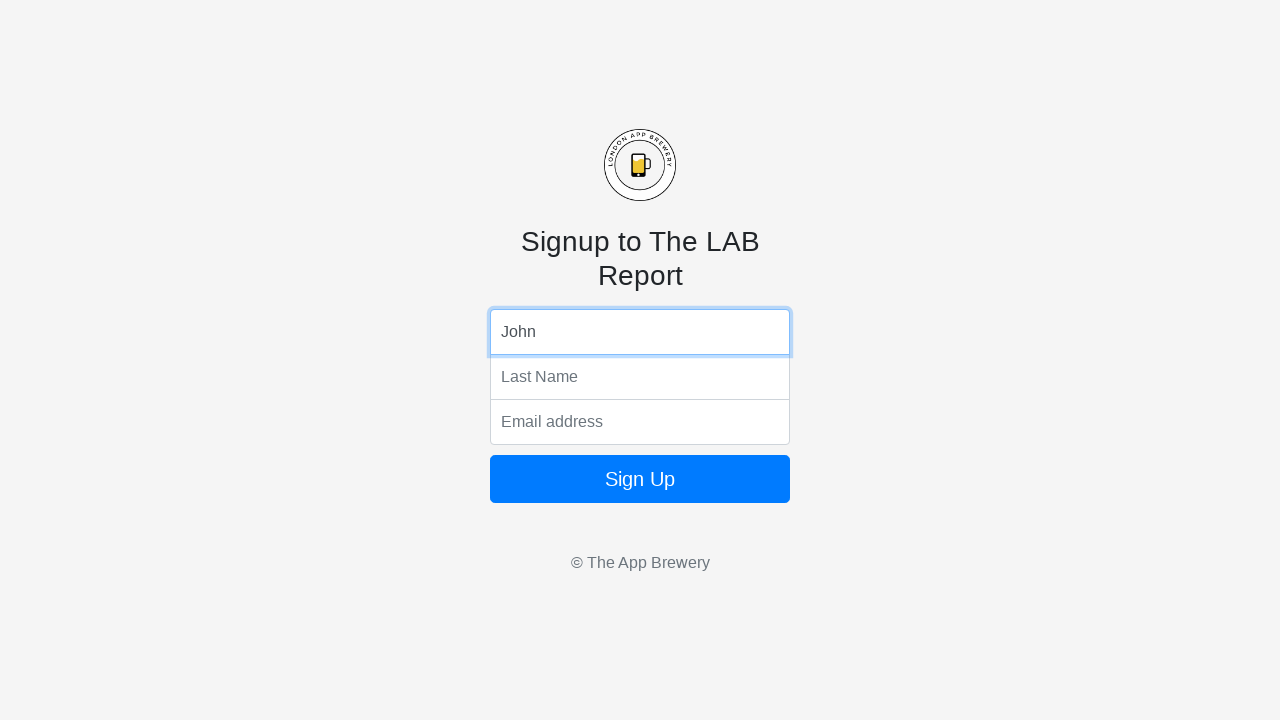

Filled last name field with 'Smith' on input:nth-of-type(2)
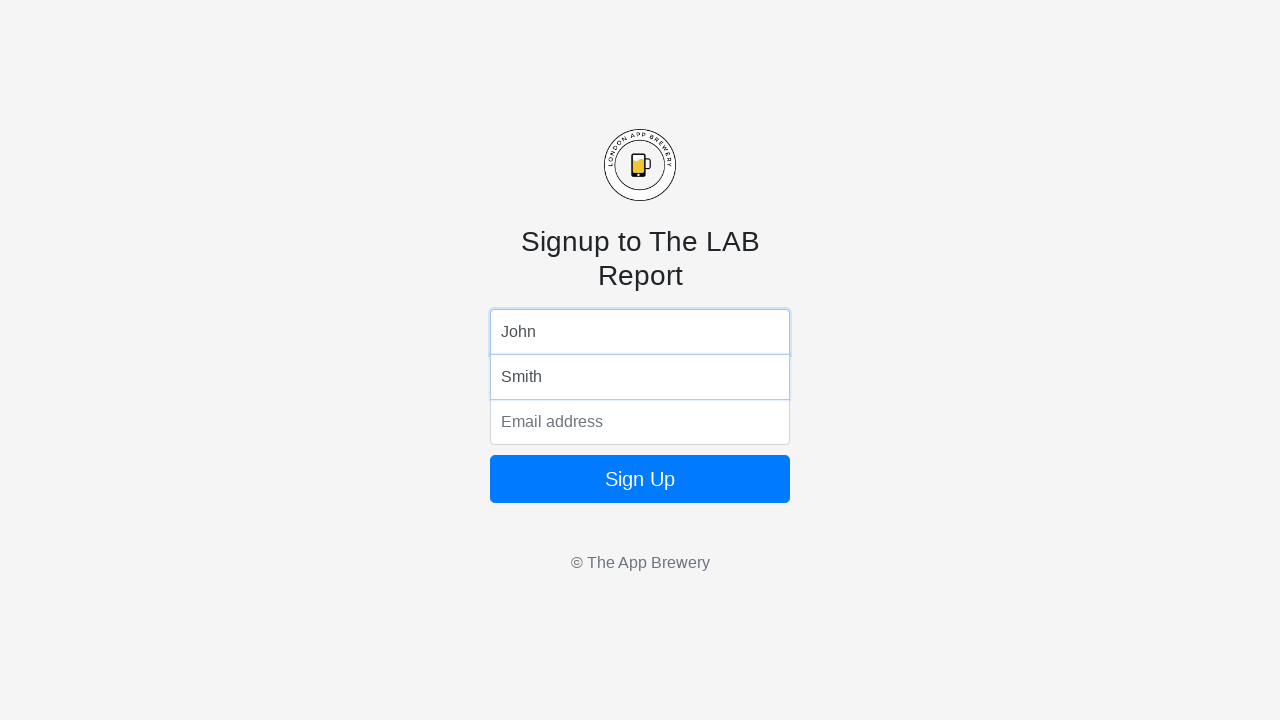

Filled email field with 'john.smith@example.com' on input:nth-of-type(3)
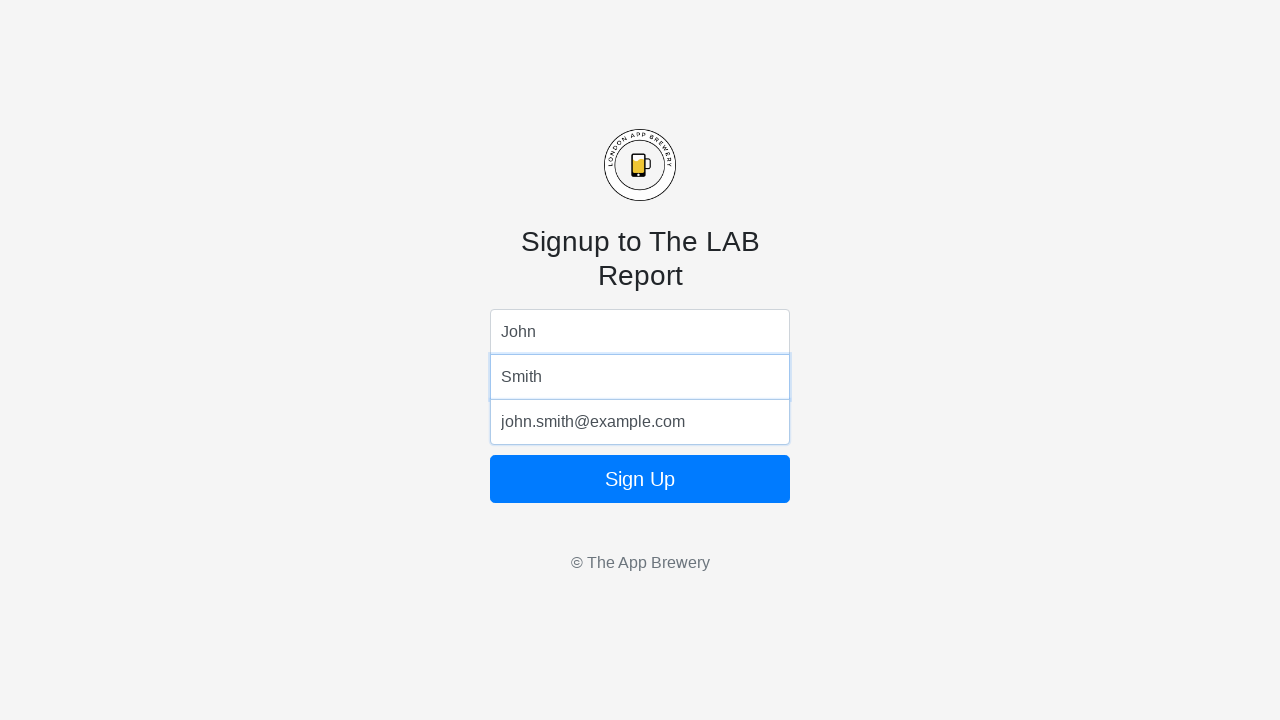

Submitted the sign-up form by pressing Enter on button
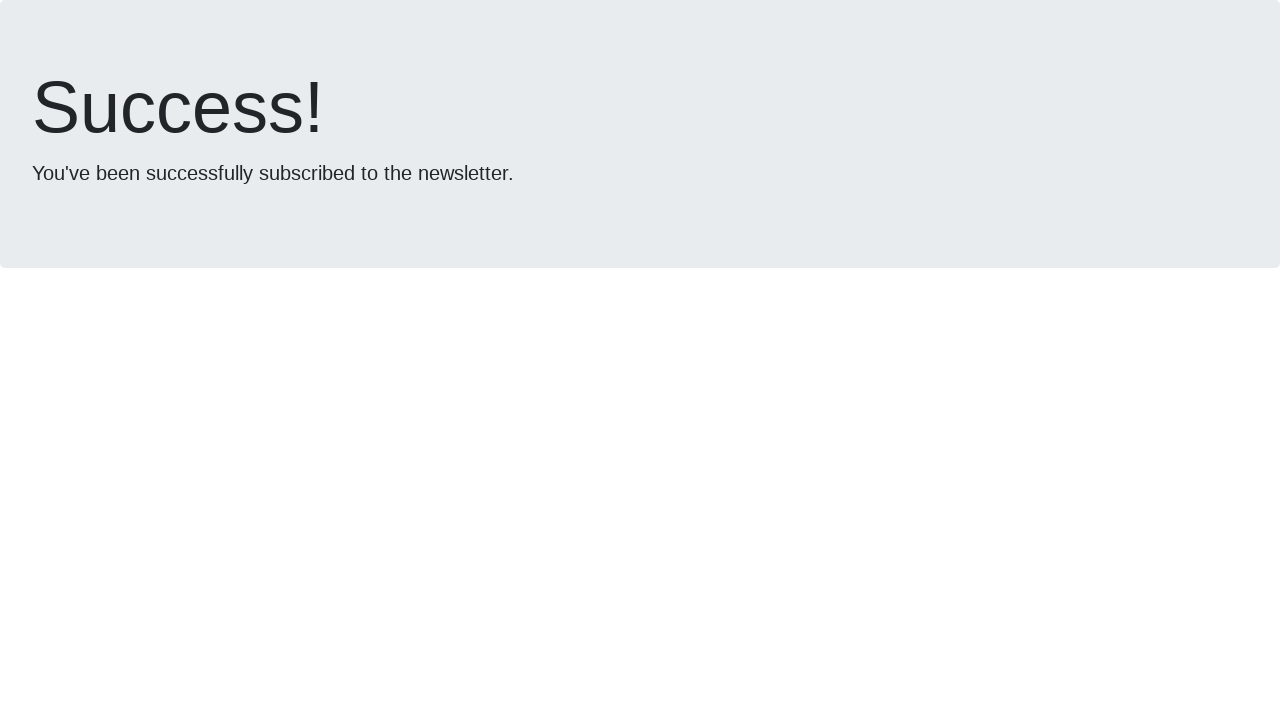

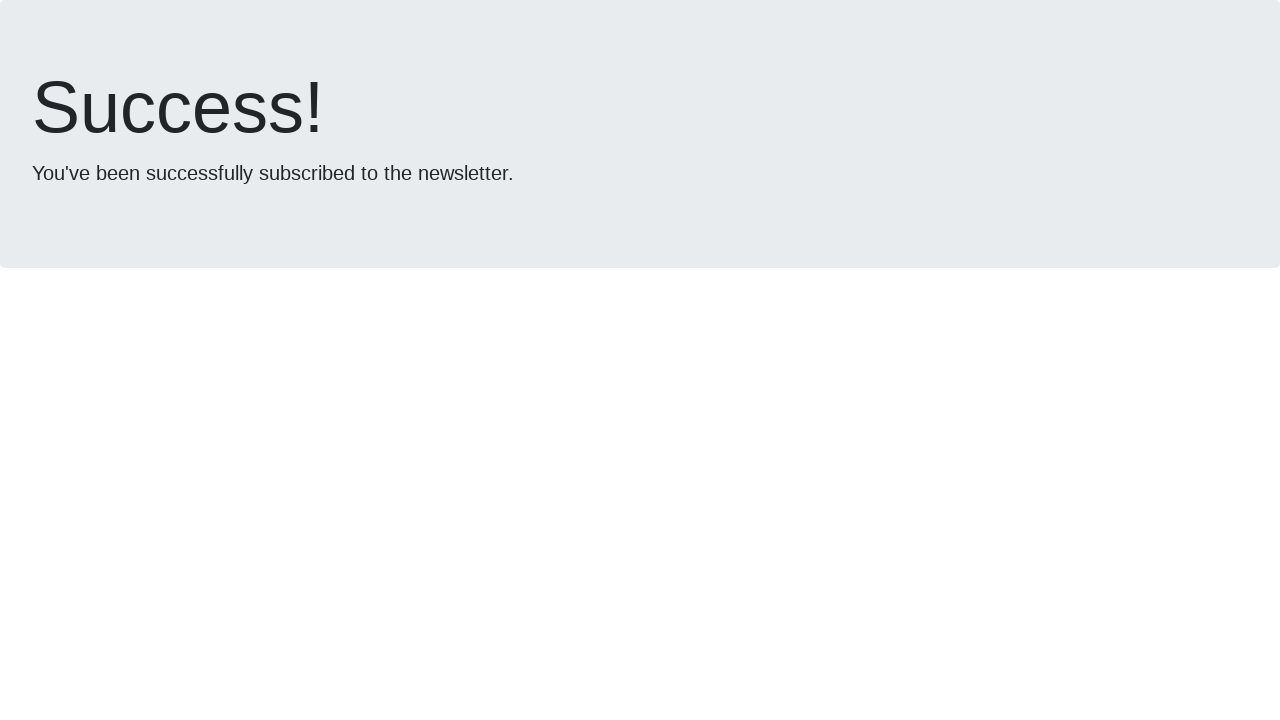